Tests navigation and stale element handling by clicking a link, navigating back, and re-clicking the same link after re-finding it

Starting URL: https://www.pavantestingtools.com/

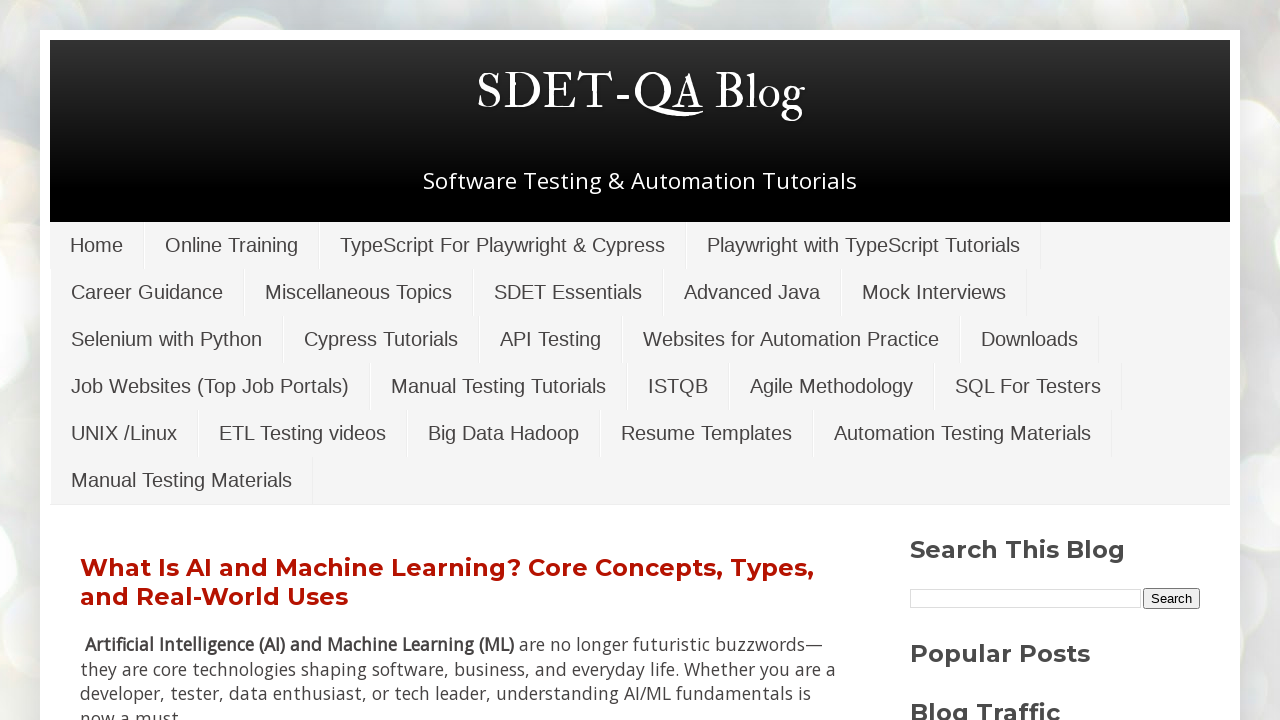

Clicked on the Online Training link at (232, 245) on xpath=//a[text()='Online Training']
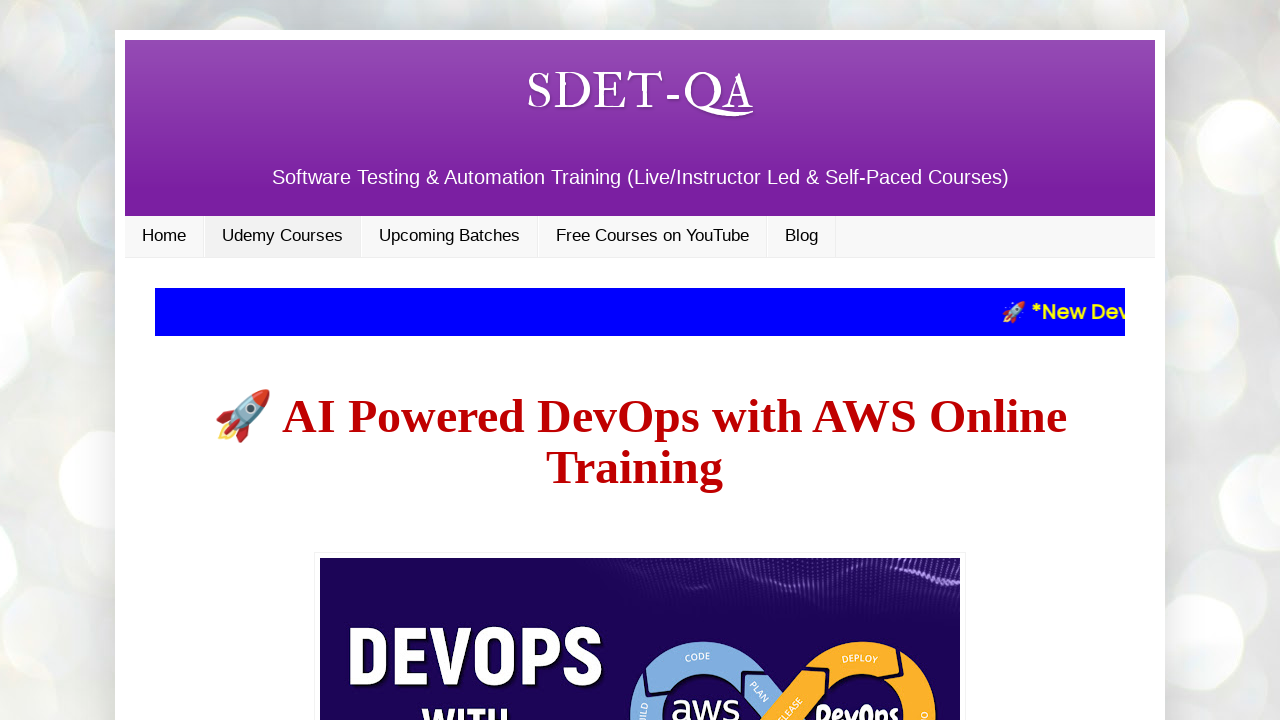

Navigated back to the previous page
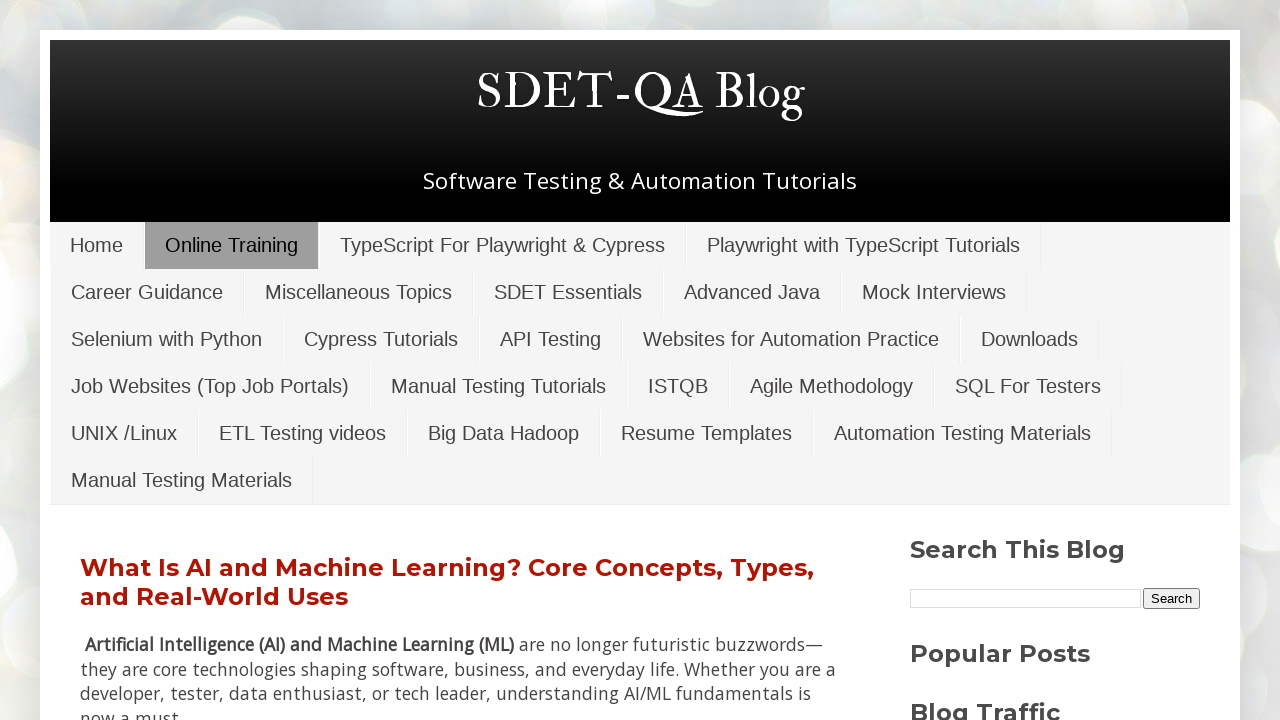

Re-found and clicked on the Online Training link after navigation at (232, 245) on xpath=//a[text()='Online Training']
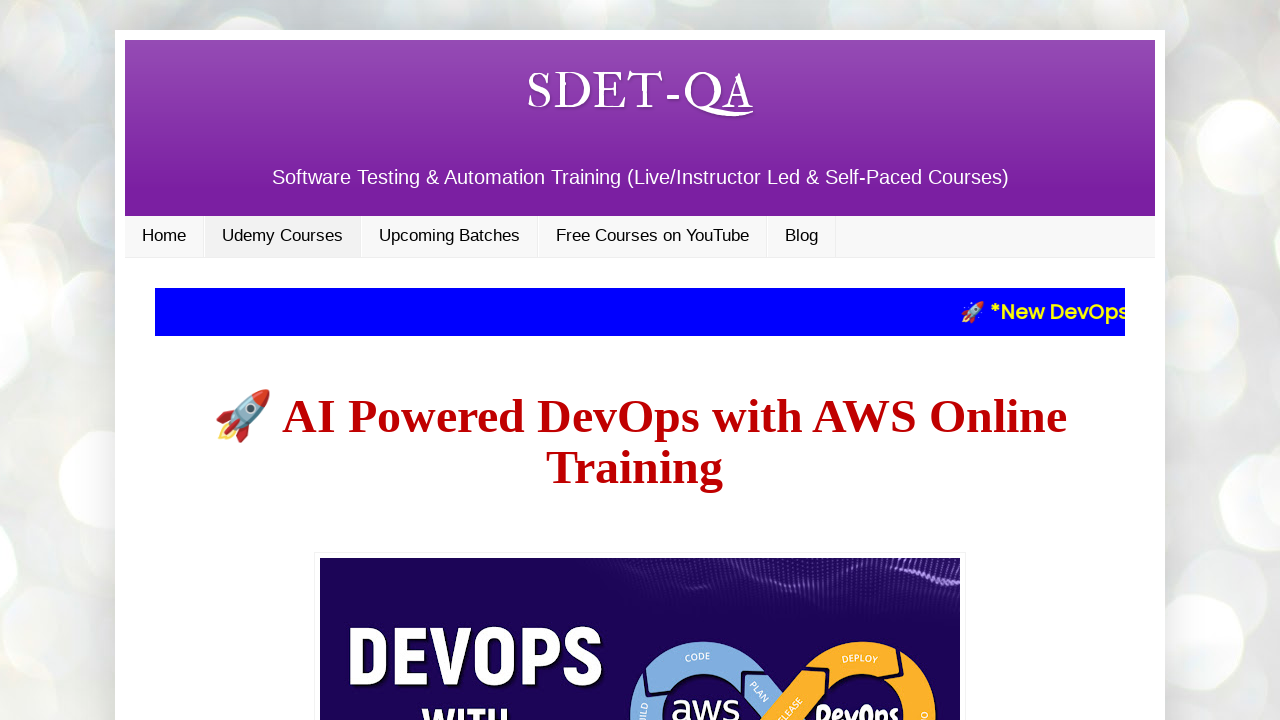

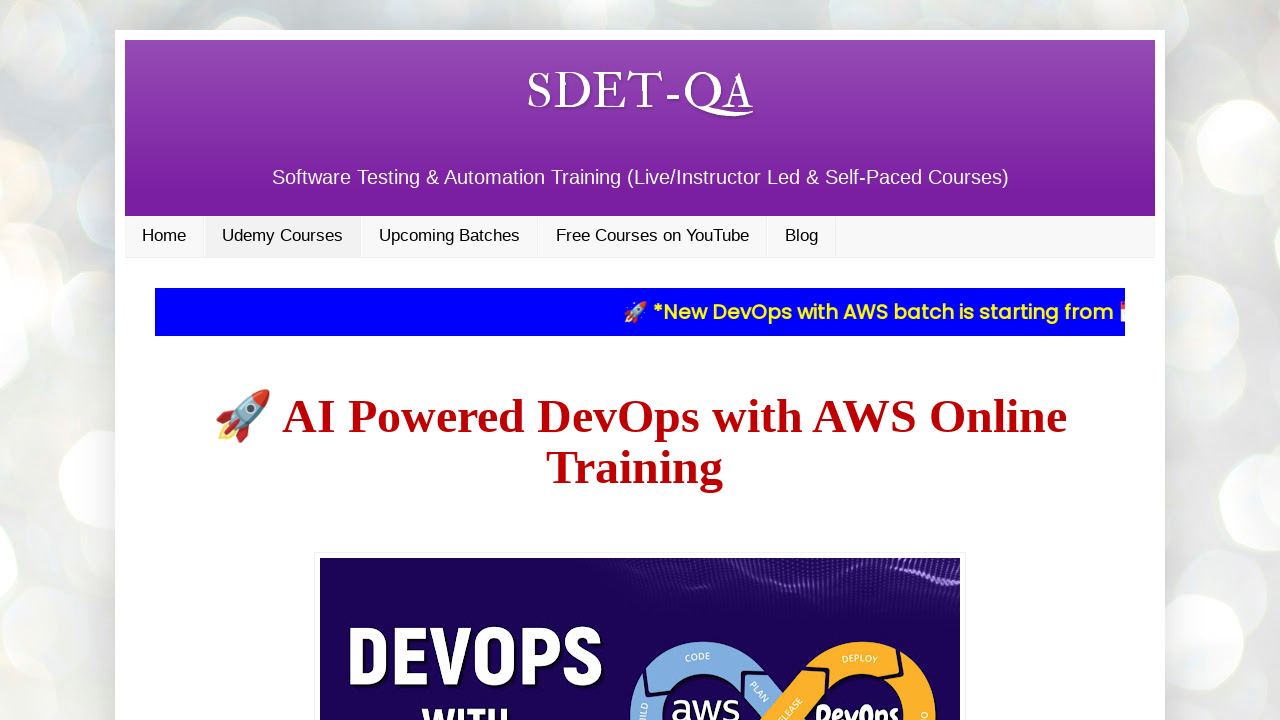